Navigates to the JDI Framework tests page and verifies the page title is "Index Page"

Starting URL: https://jdi-framework.github.io/tests

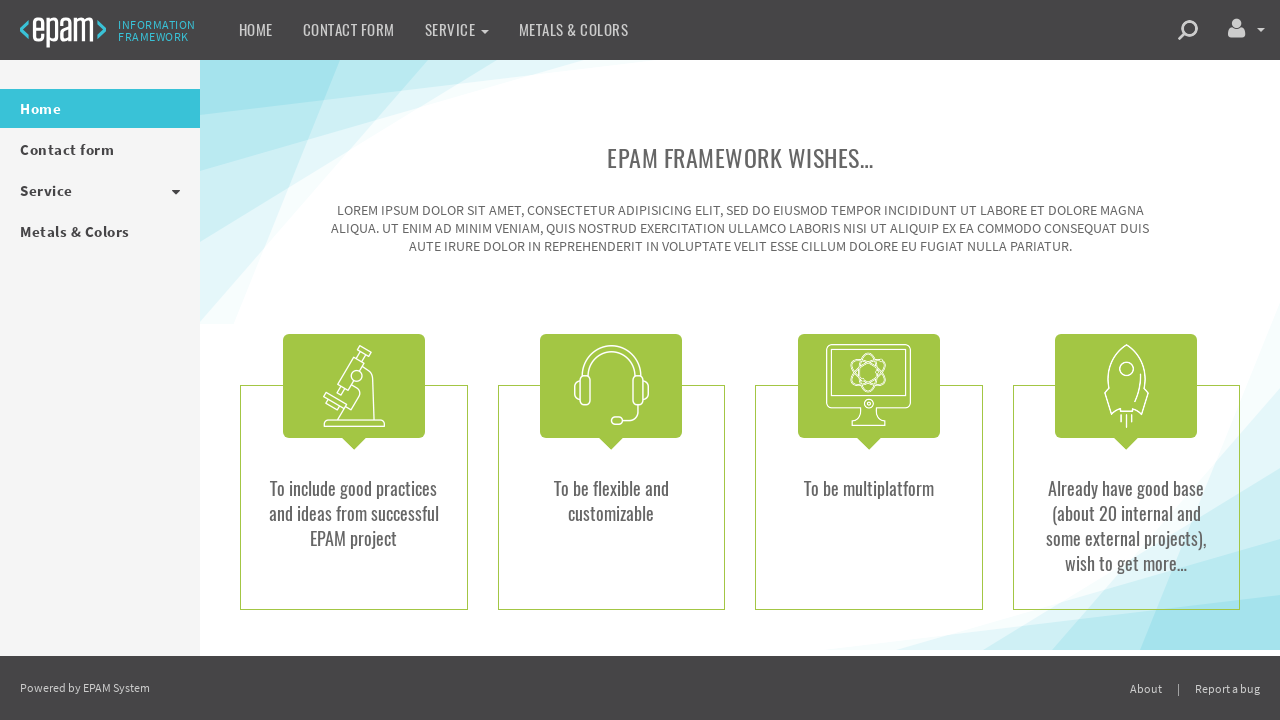

Navigated to JDI Framework tests page
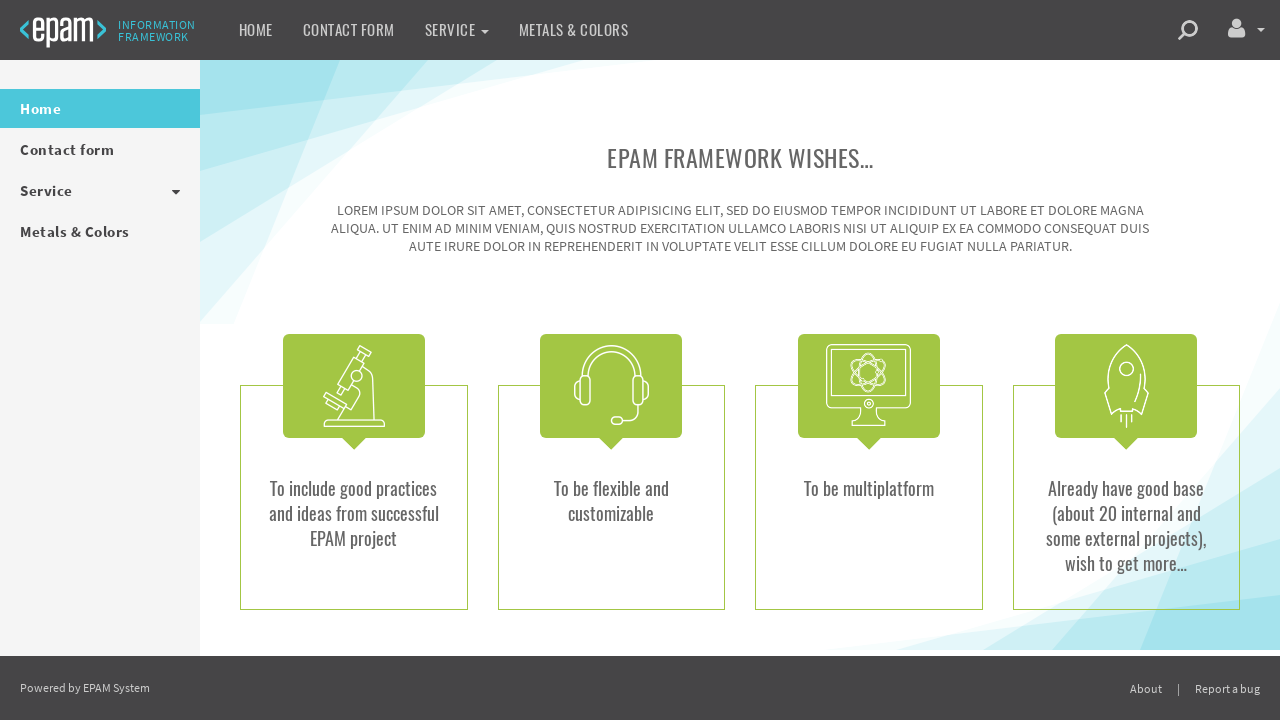

Verified page title is 'Index Page'
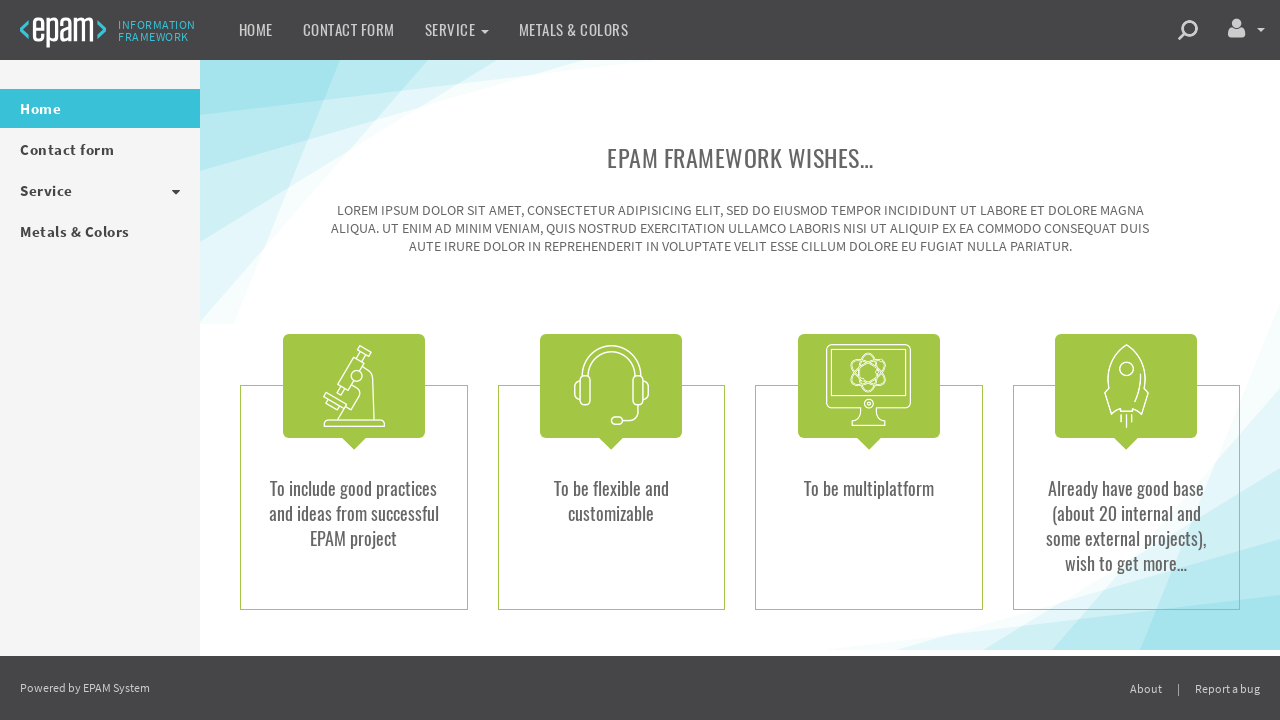

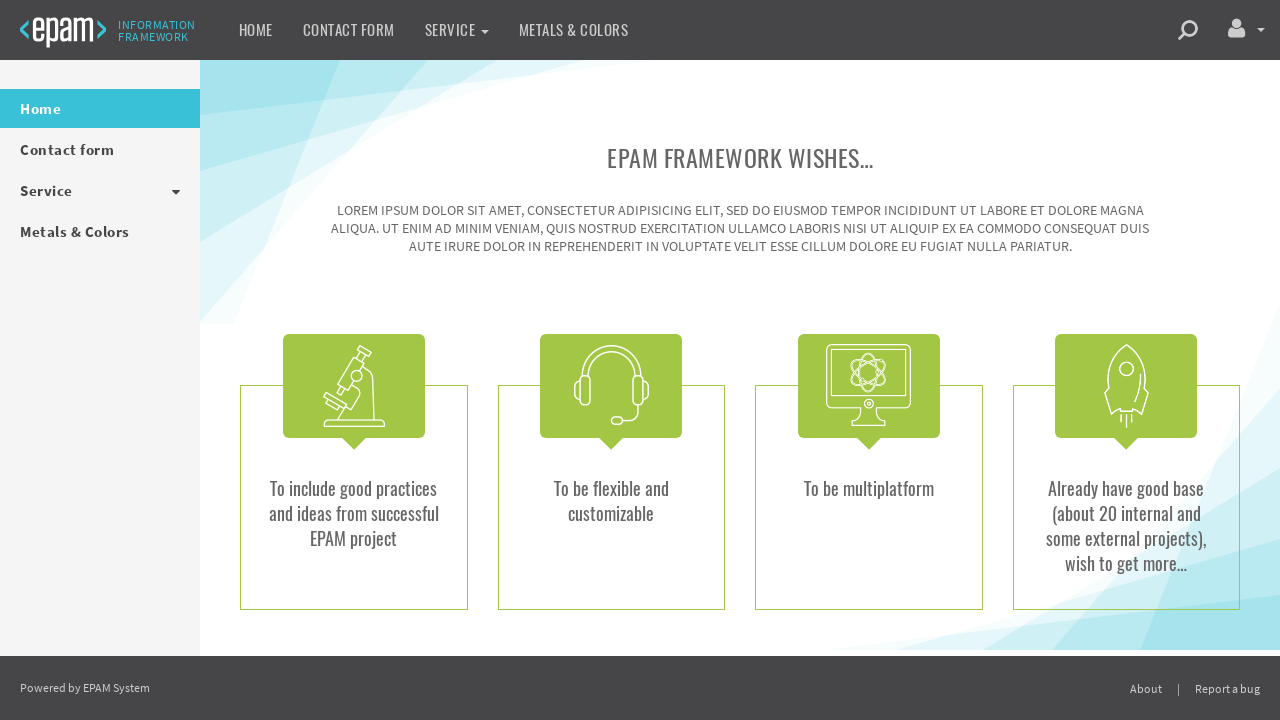